Tests click and hold drag selection by selecting items 1-4 using mouse drag action

Starting URL: https://automationfc.github.io/jquery-selectable/

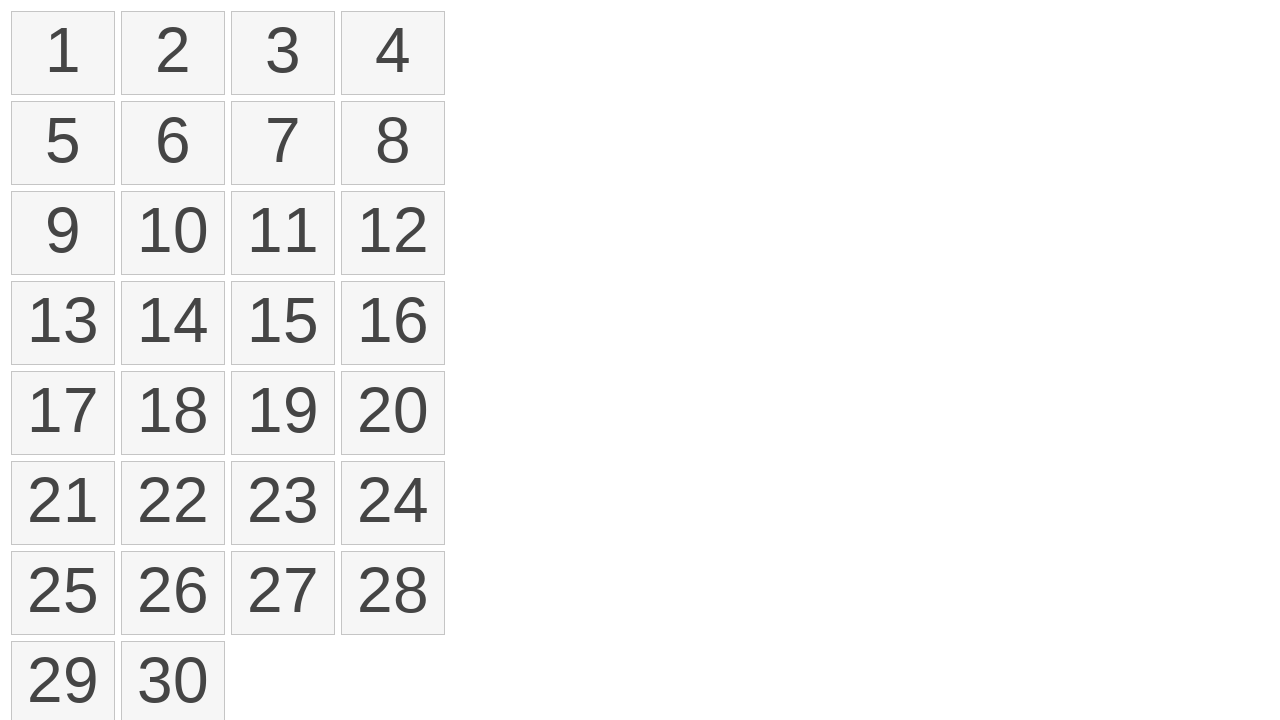

Retrieved bounding box for item 1
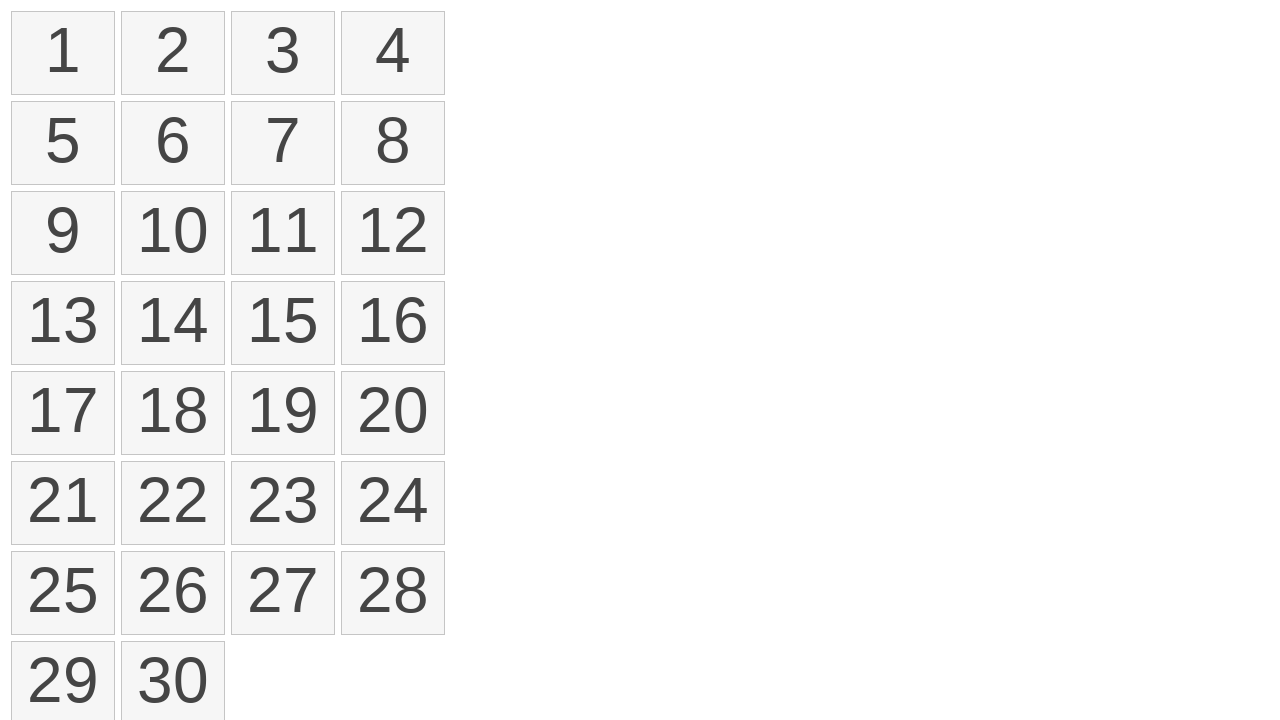

Retrieved bounding box for item 4
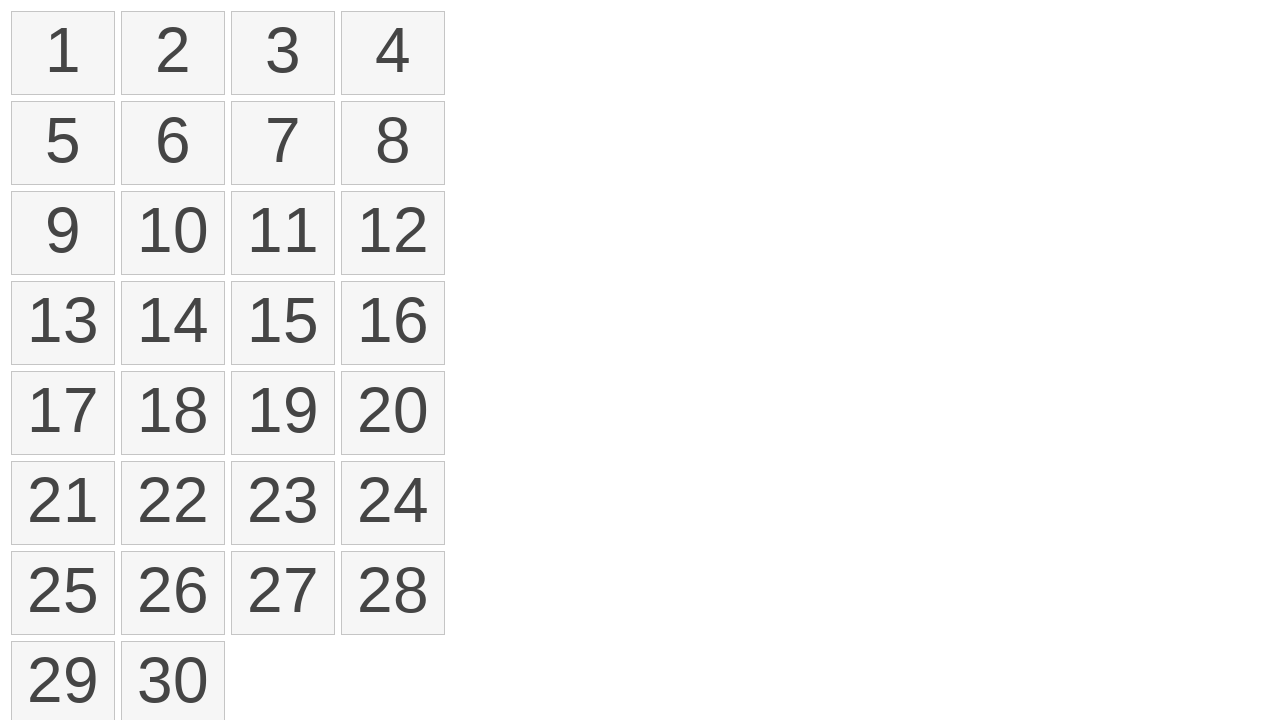

Moved mouse to center of item 1 at (63, 53)
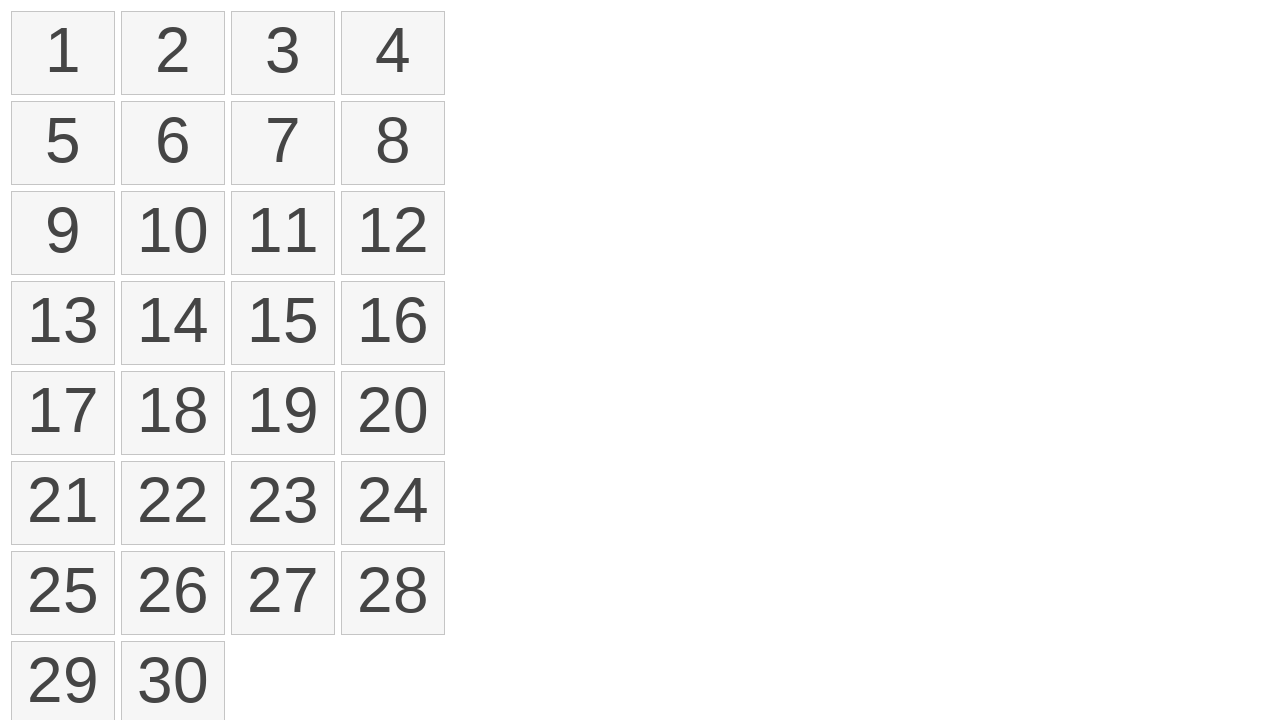

Pressed mouse button down on item 1 at (63, 53)
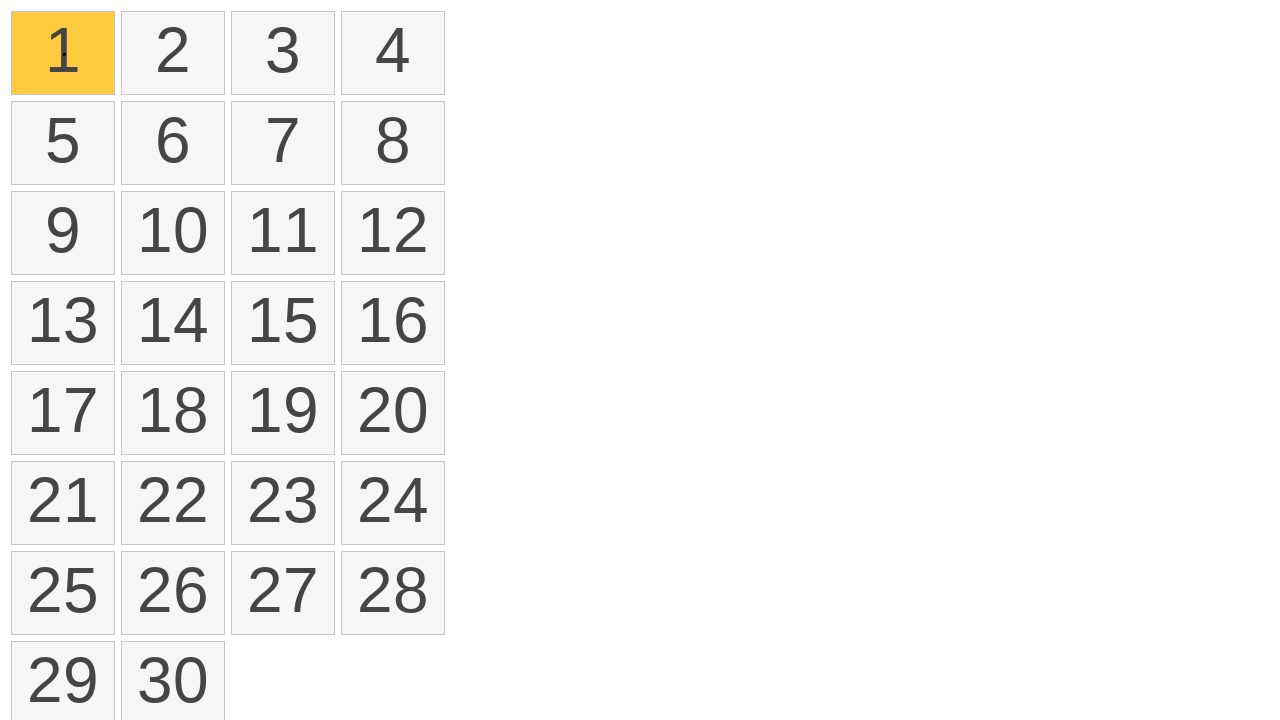

Dragged mouse to center of item 4 at (393, 53)
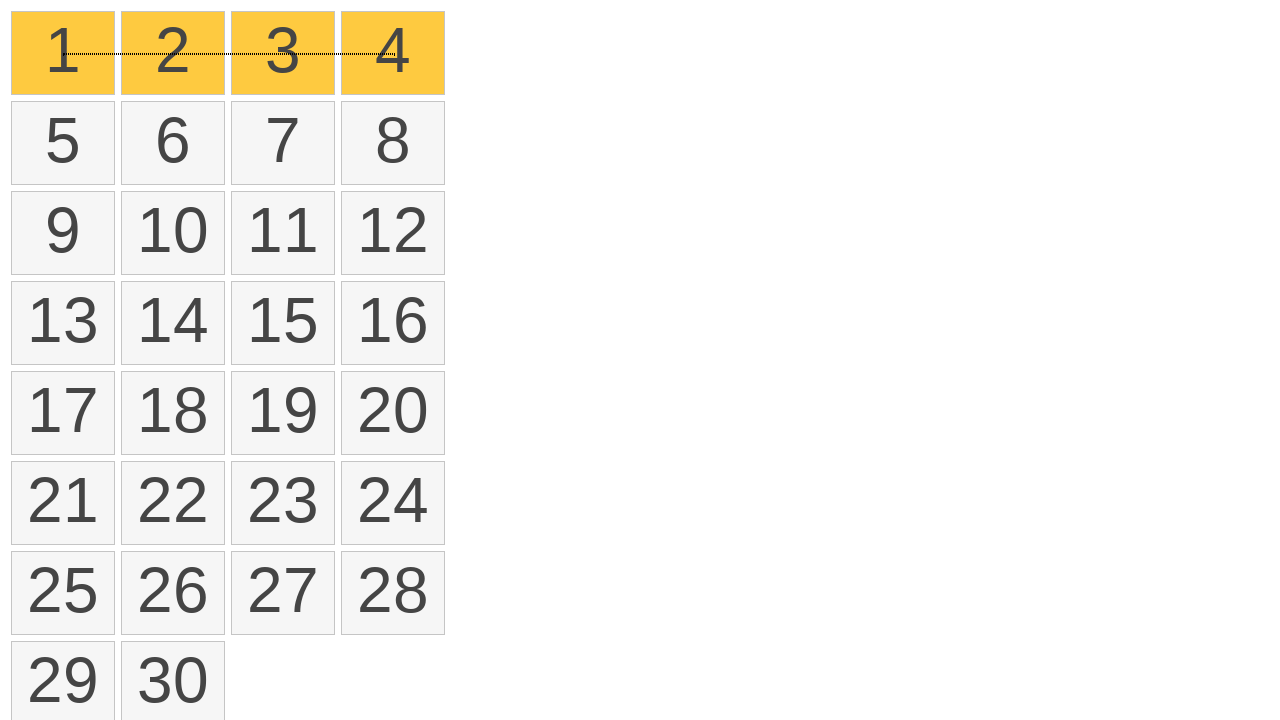

Released mouse button, completing drag selection from item 1 to 4 at (393, 53)
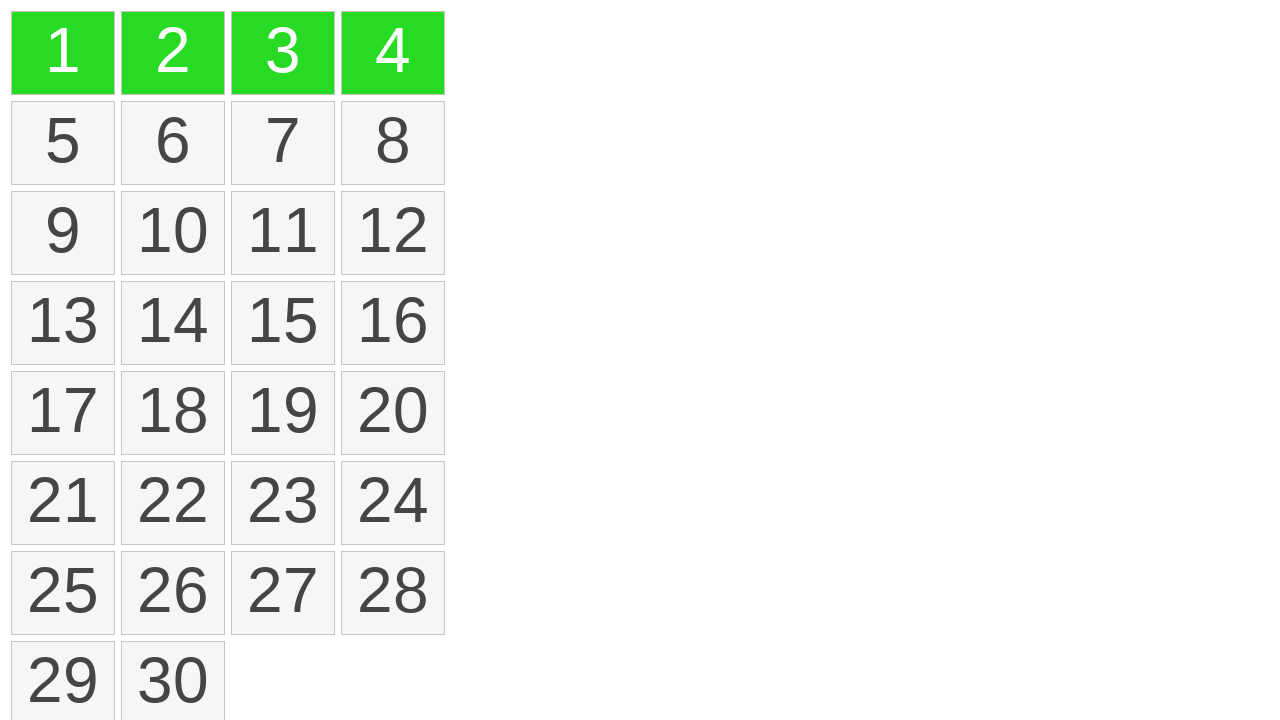

Verified item 1 is selected
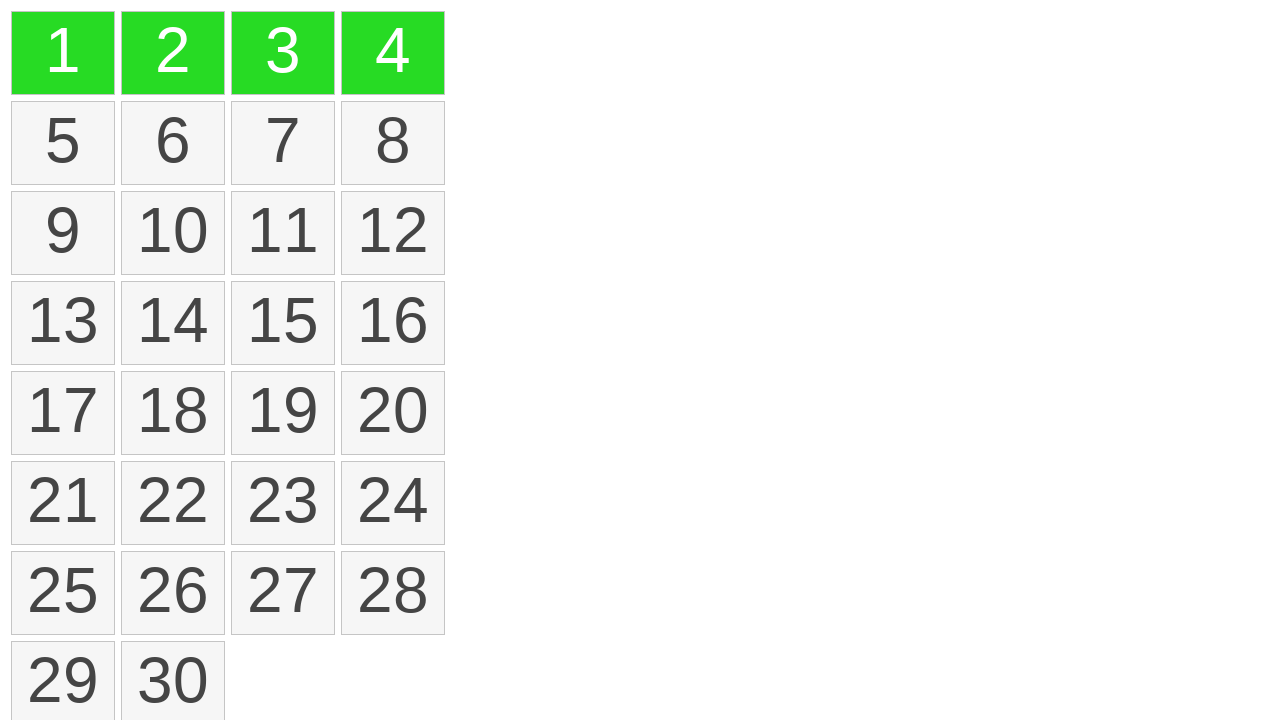

Verified item 2 is selected
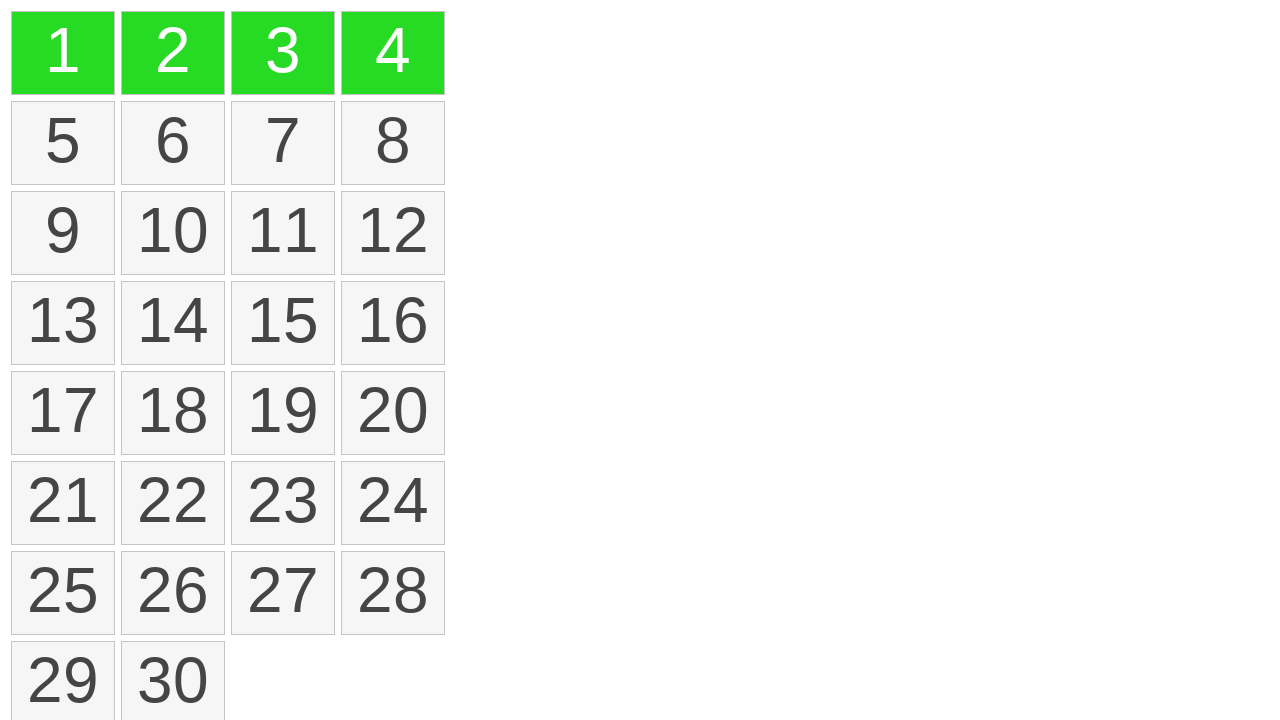

Verified item 3 is selected
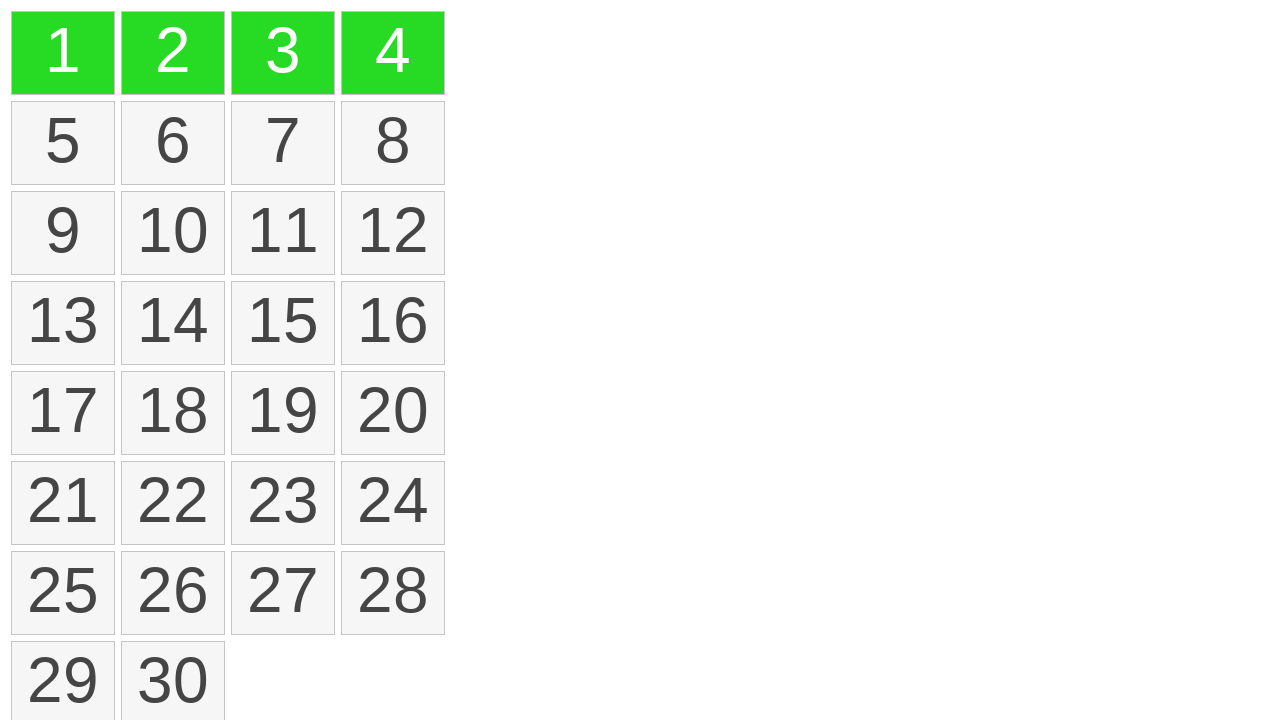

Verified item 4 is selected
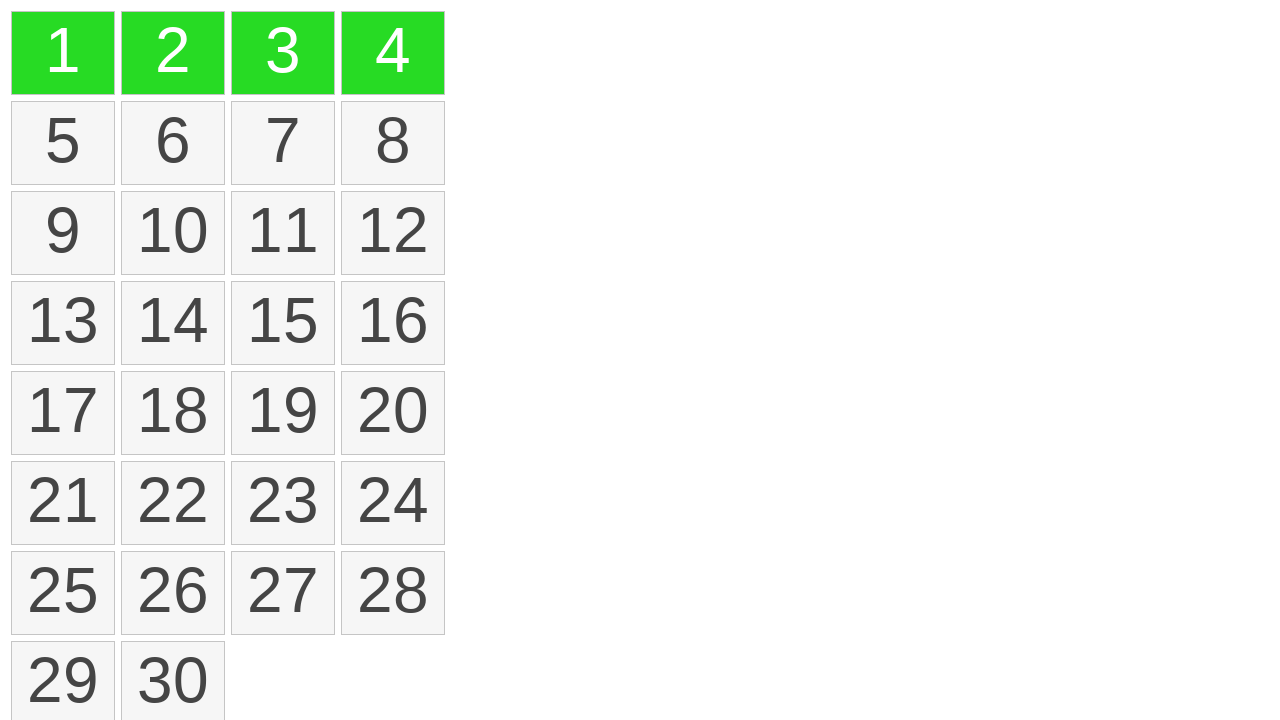

Retrieved count of selected items
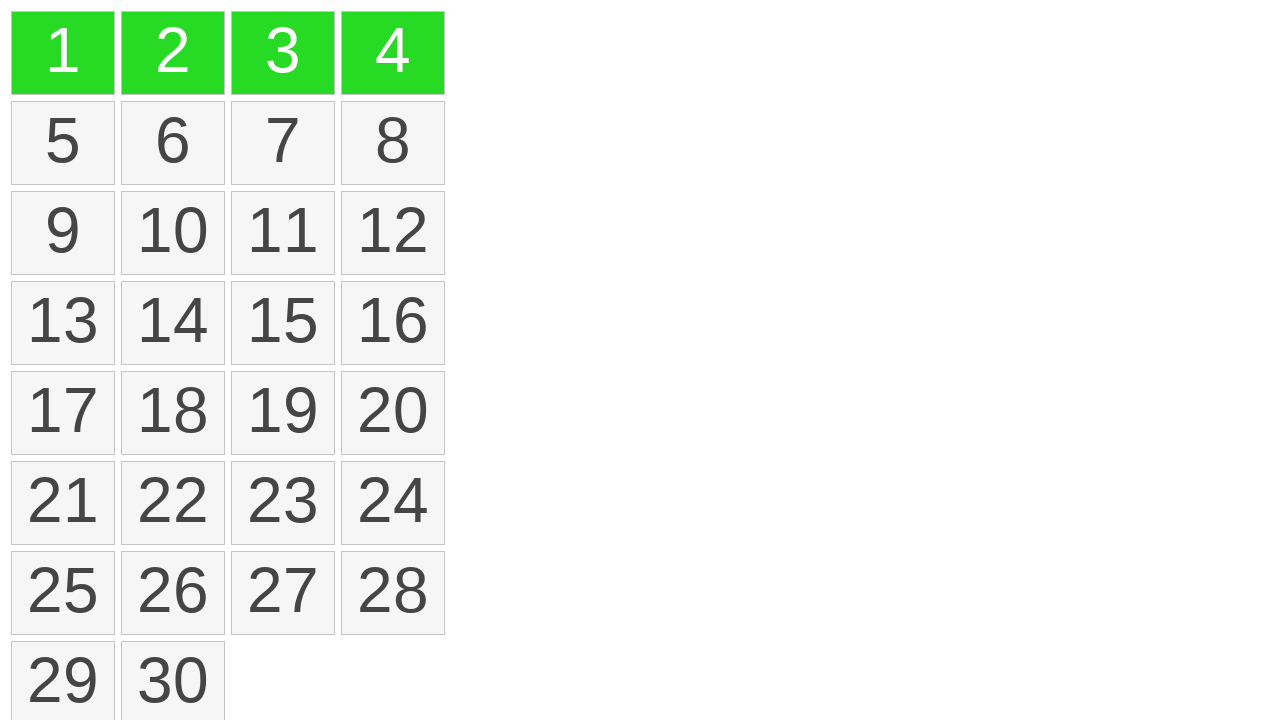

Asserted that exactly 4 items are selected
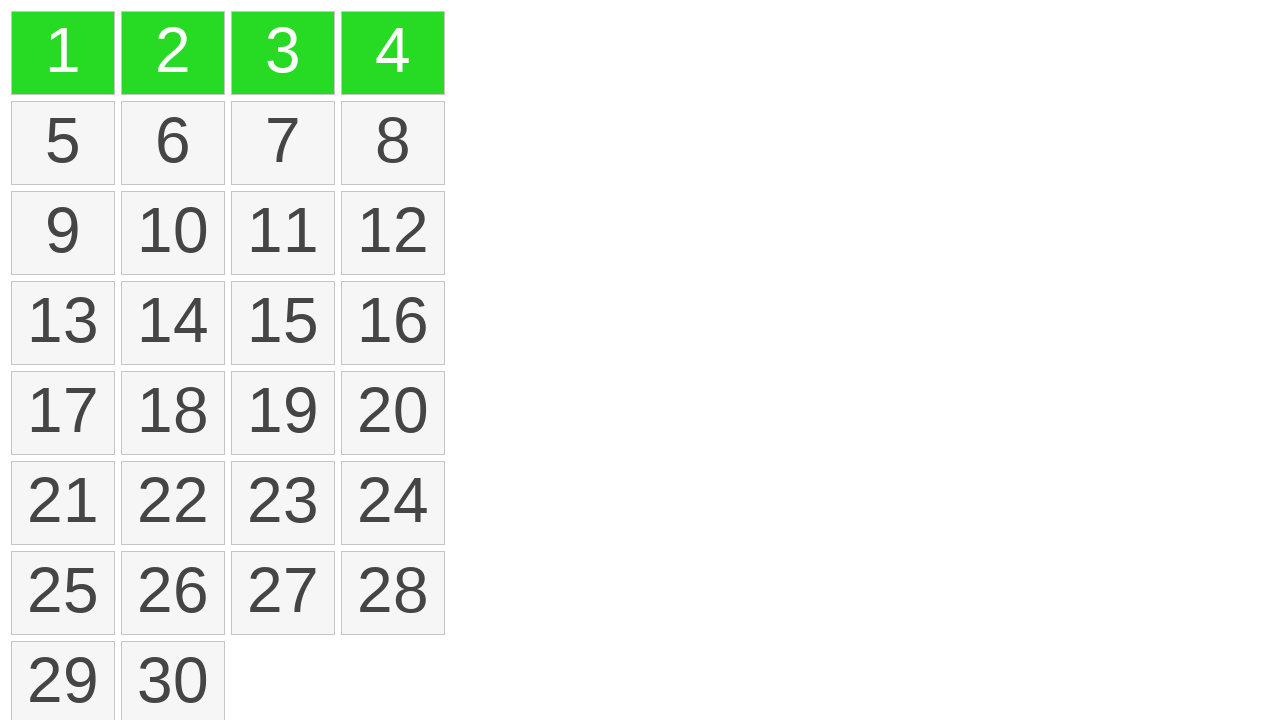

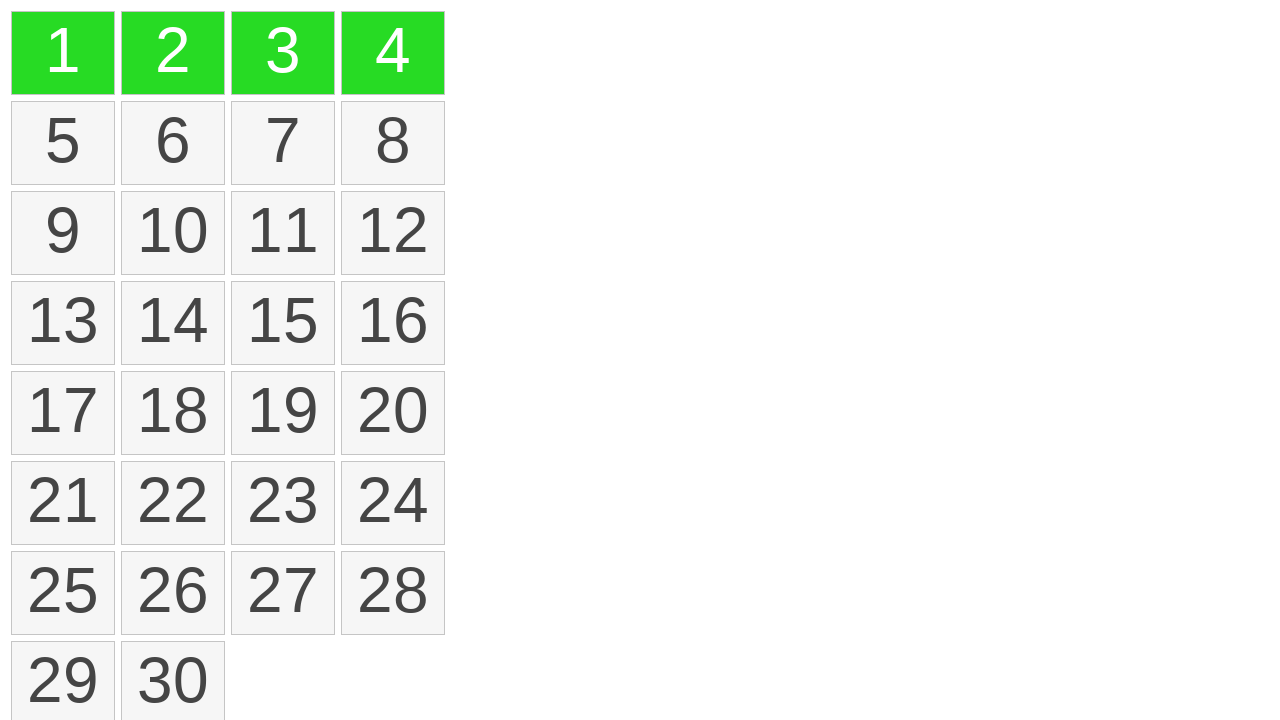